Tests that entered text is trimmed when saving edits.

Starting URL: https://demo.playwright.dev/todomvc

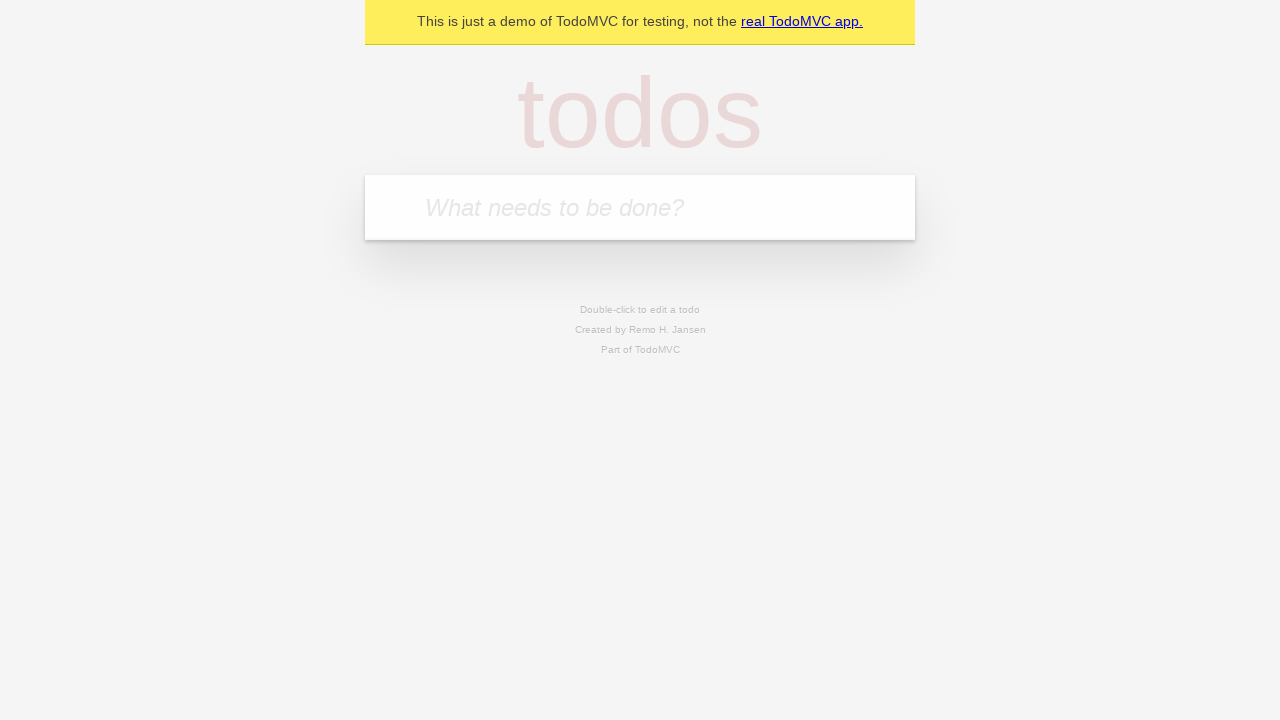

Filled todo input with 'buy some cheese' on internal:attr=[placeholder="What needs to be done?"i]
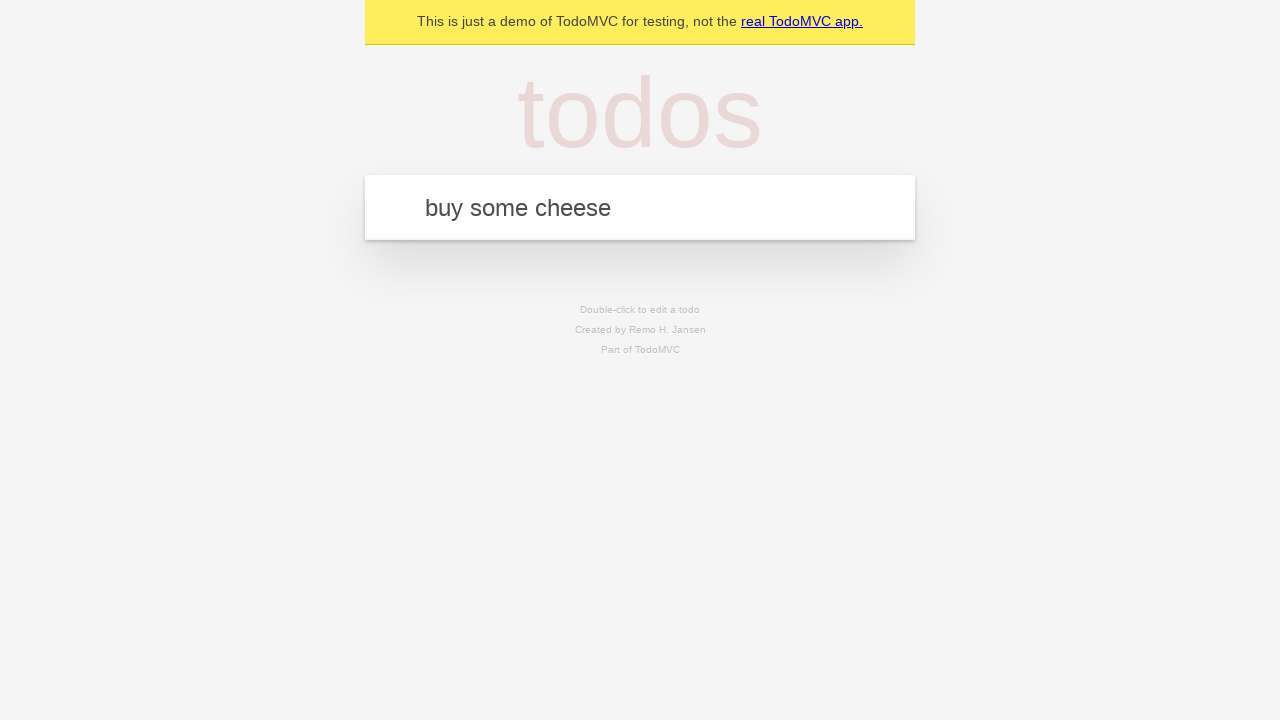

Pressed Enter to add first todo item on internal:attr=[placeholder="What needs to be done?"i]
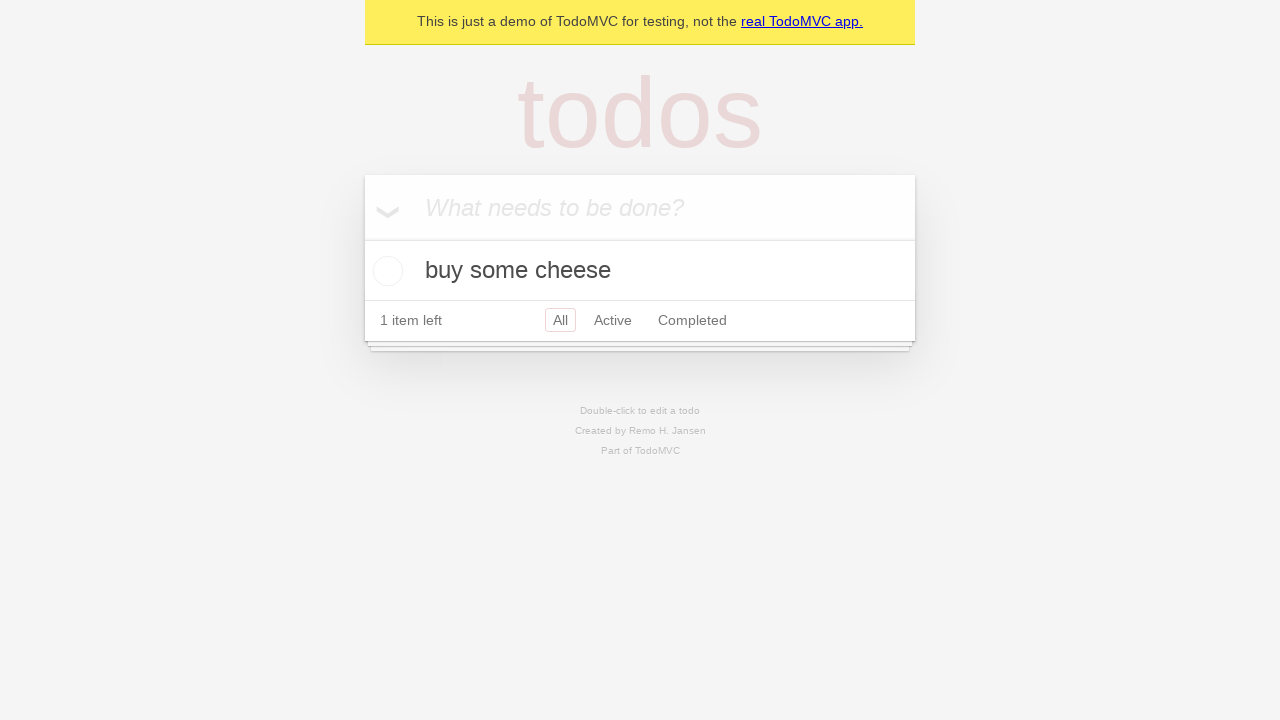

Filled todo input with 'feed the cat' on internal:attr=[placeholder="What needs to be done?"i]
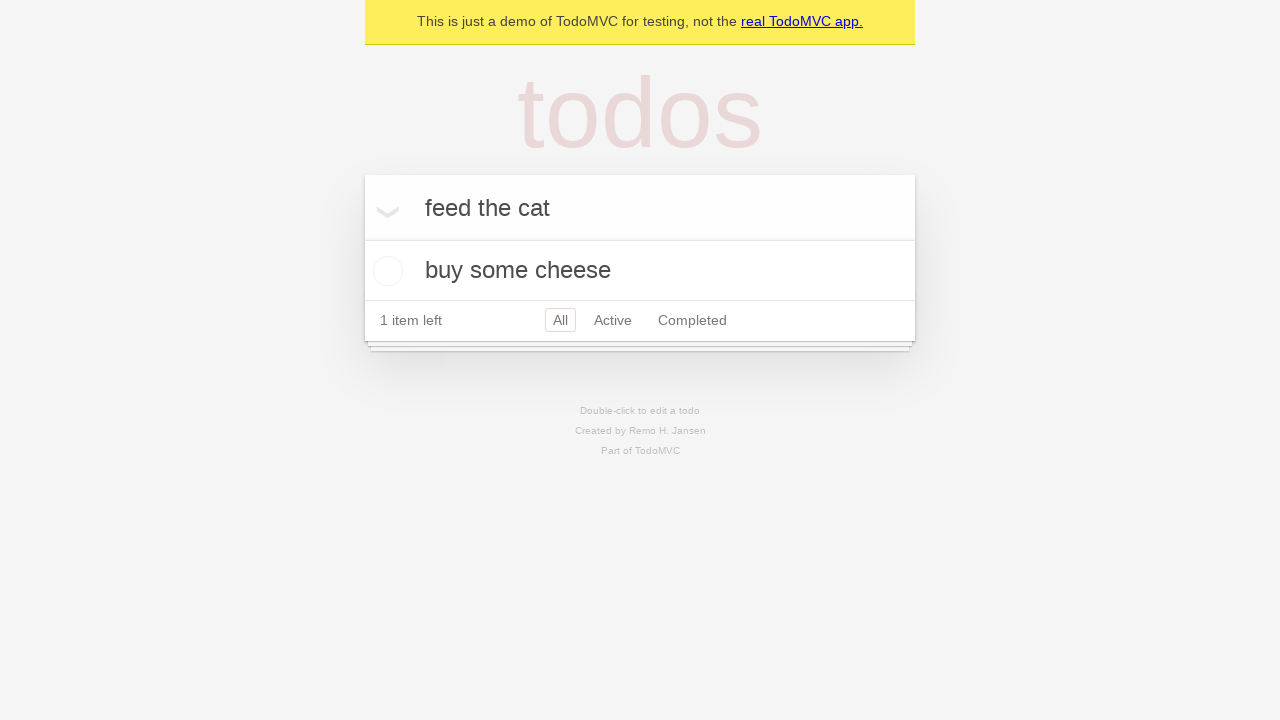

Pressed Enter to add second todo item on internal:attr=[placeholder="What needs to be done?"i]
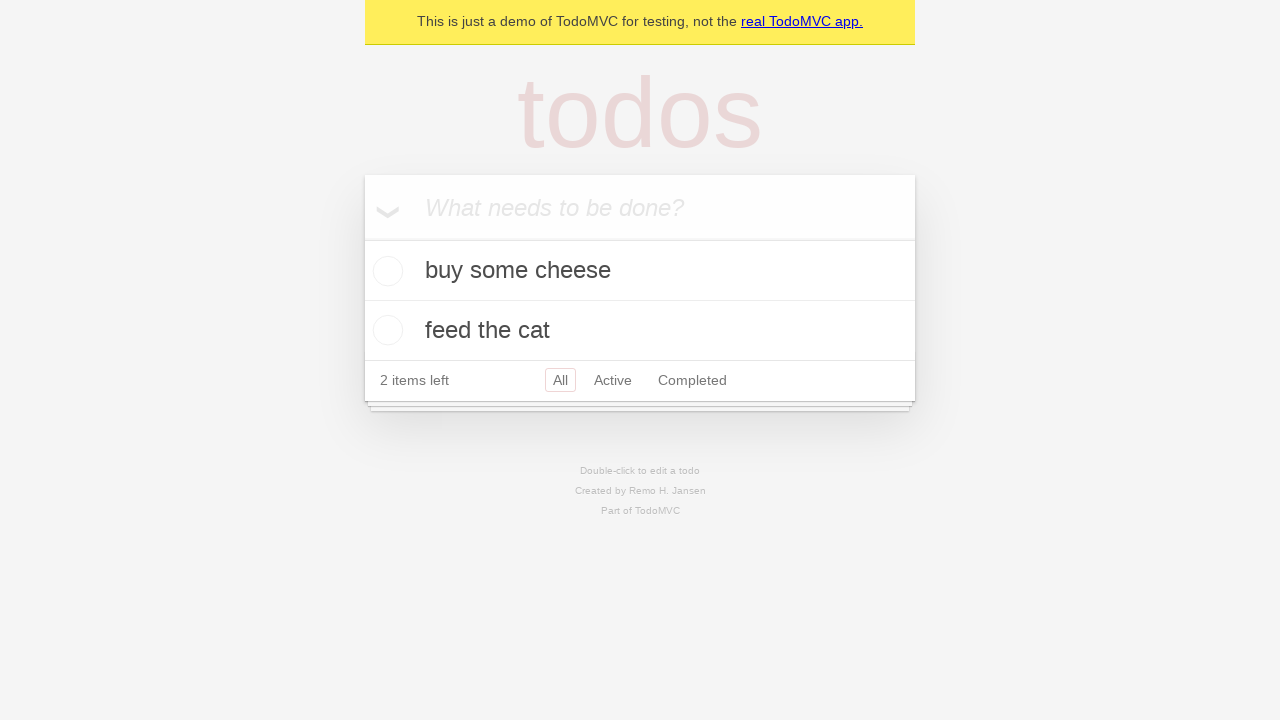

Filled todo input with 'book a doctors appointment' on internal:attr=[placeholder="What needs to be done?"i]
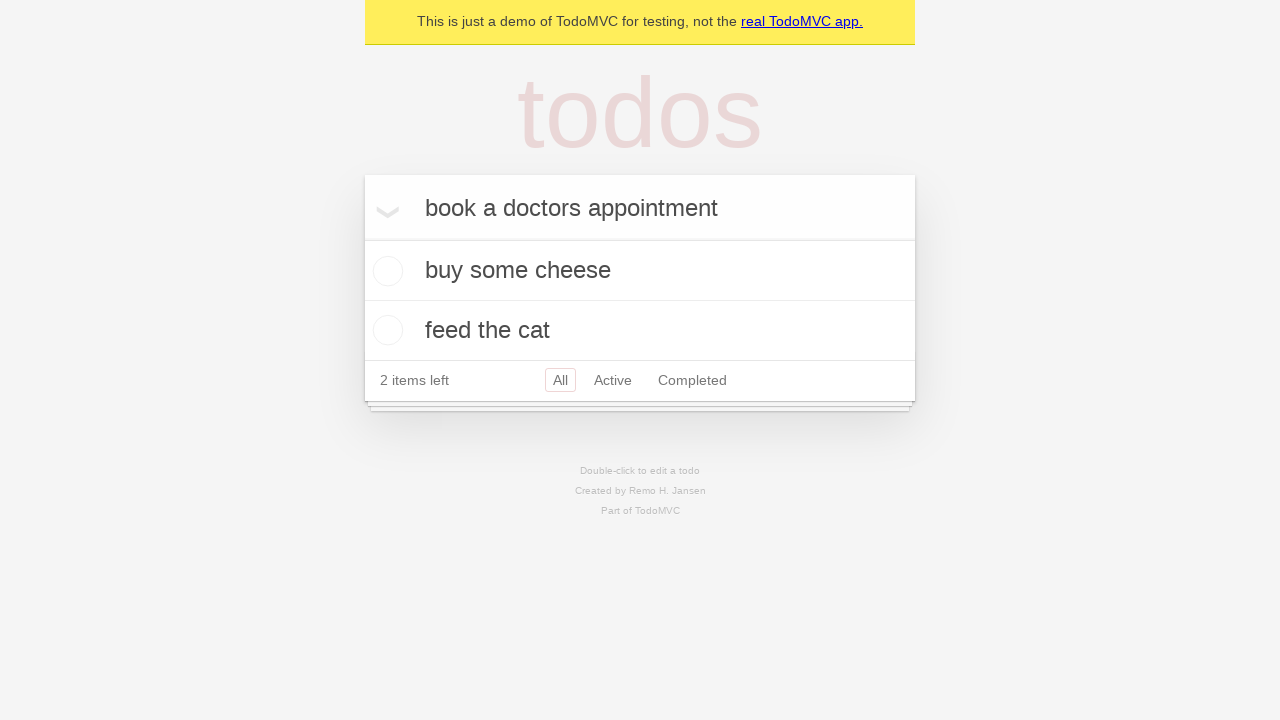

Pressed Enter to add third todo item on internal:attr=[placeholder="What needs to be done?"i]
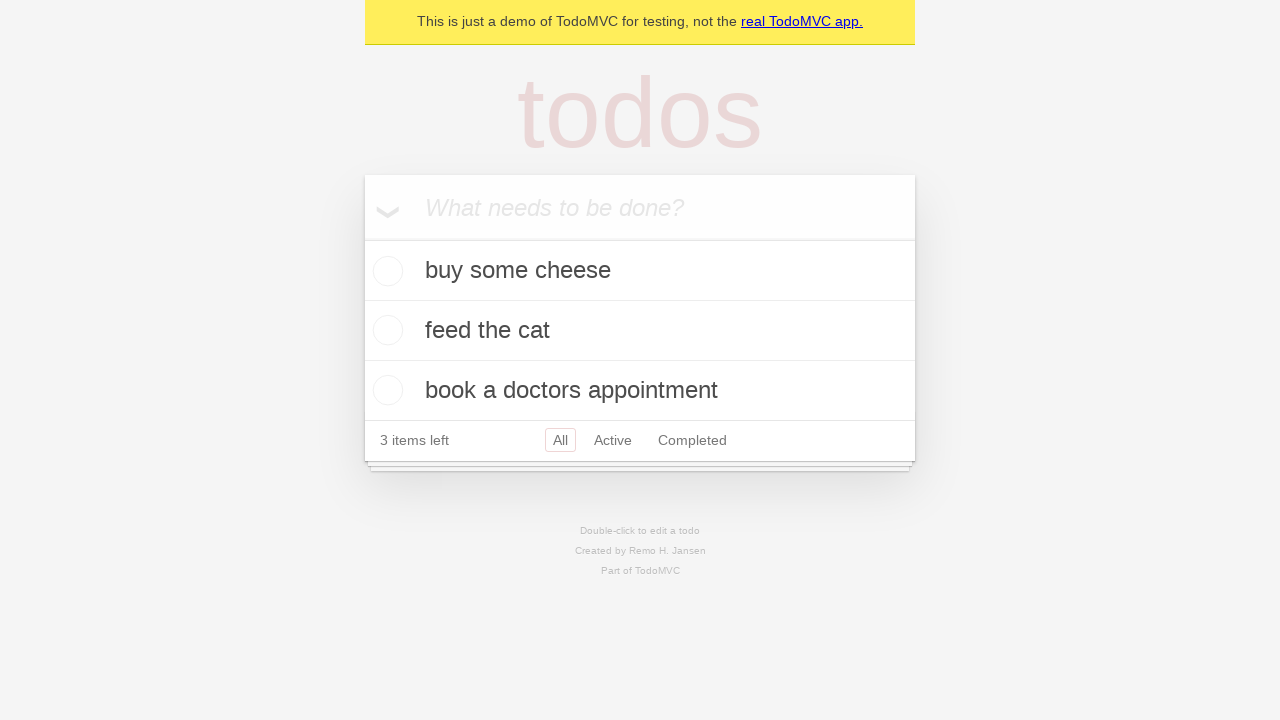

Double-clicked second todo item to enter edit mode at (640, 331) on internal:testid=[data-testid="todo-item"s] >> nth=1
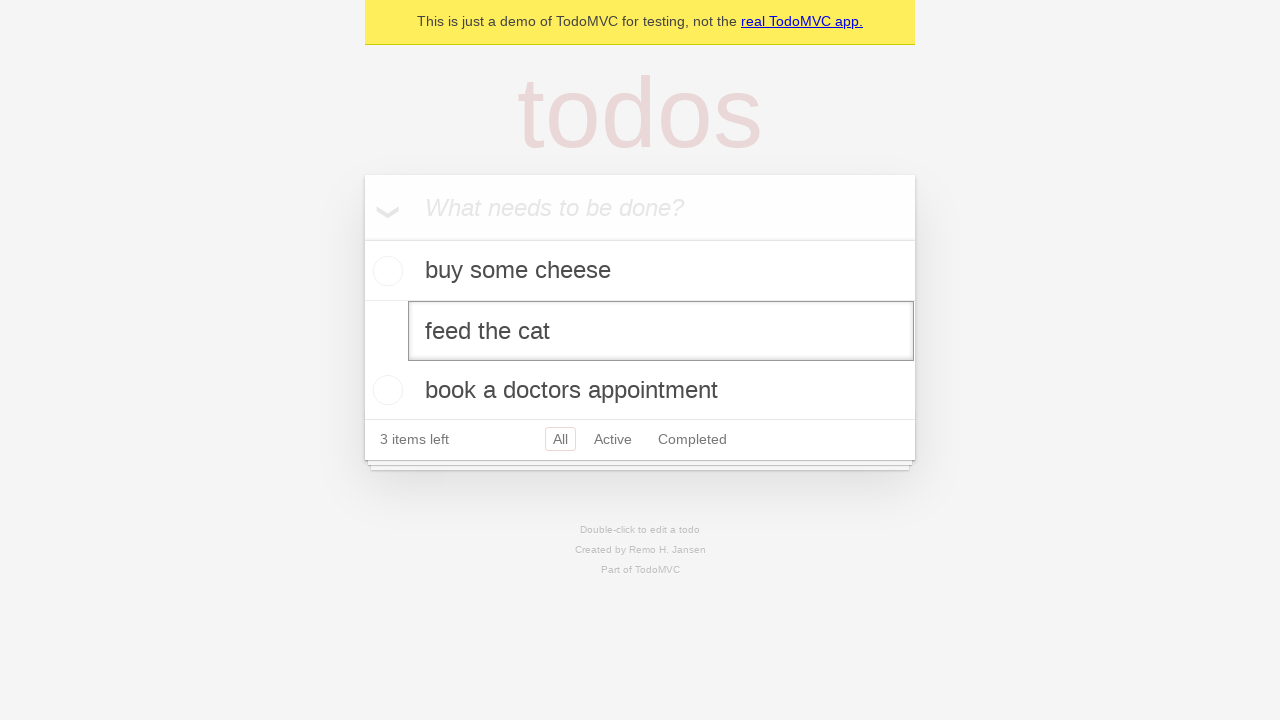

Filled edit field with text containing leading and trailing spaces on internal:testid=[data-testid="todo-item"s] >> nth=1 >> internal:role=textbox[nam
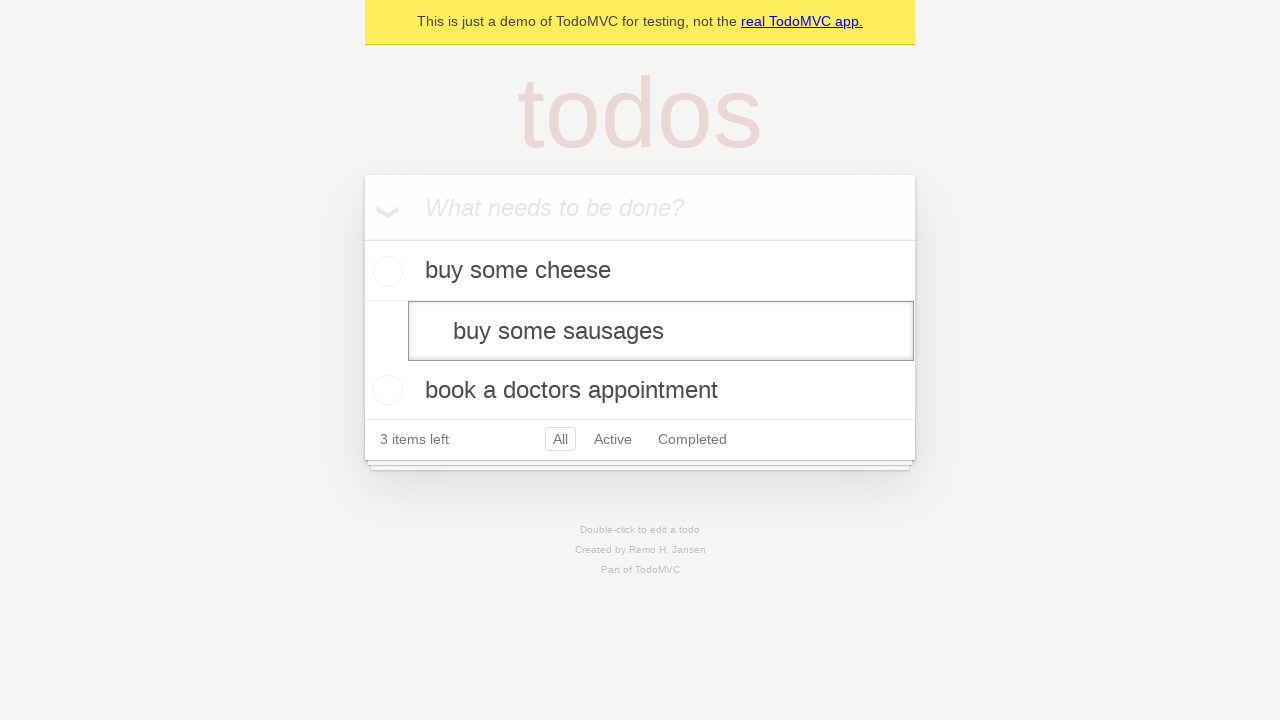

Pressed Enter to save edit, verifying text is trimmed to 'buy some sausages' on internal:testid=[data-testid="todo-item"s] >> nth=1 >> internal:role=textbox[nam
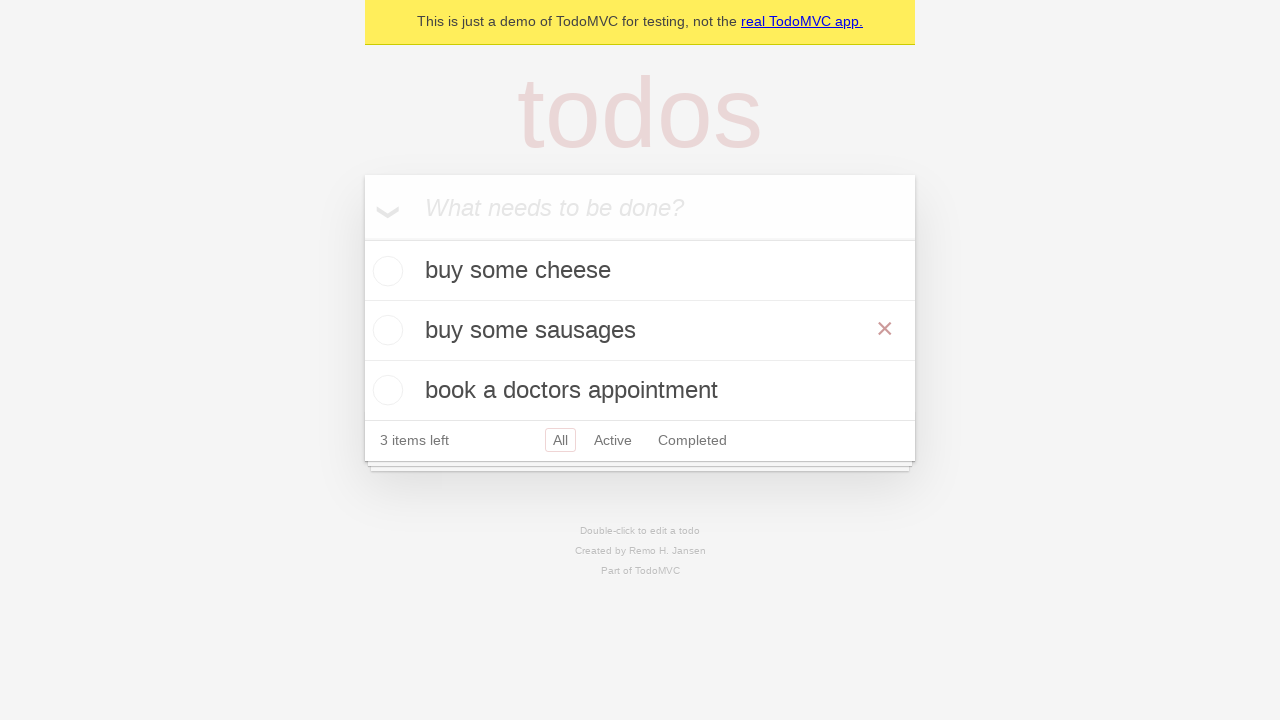

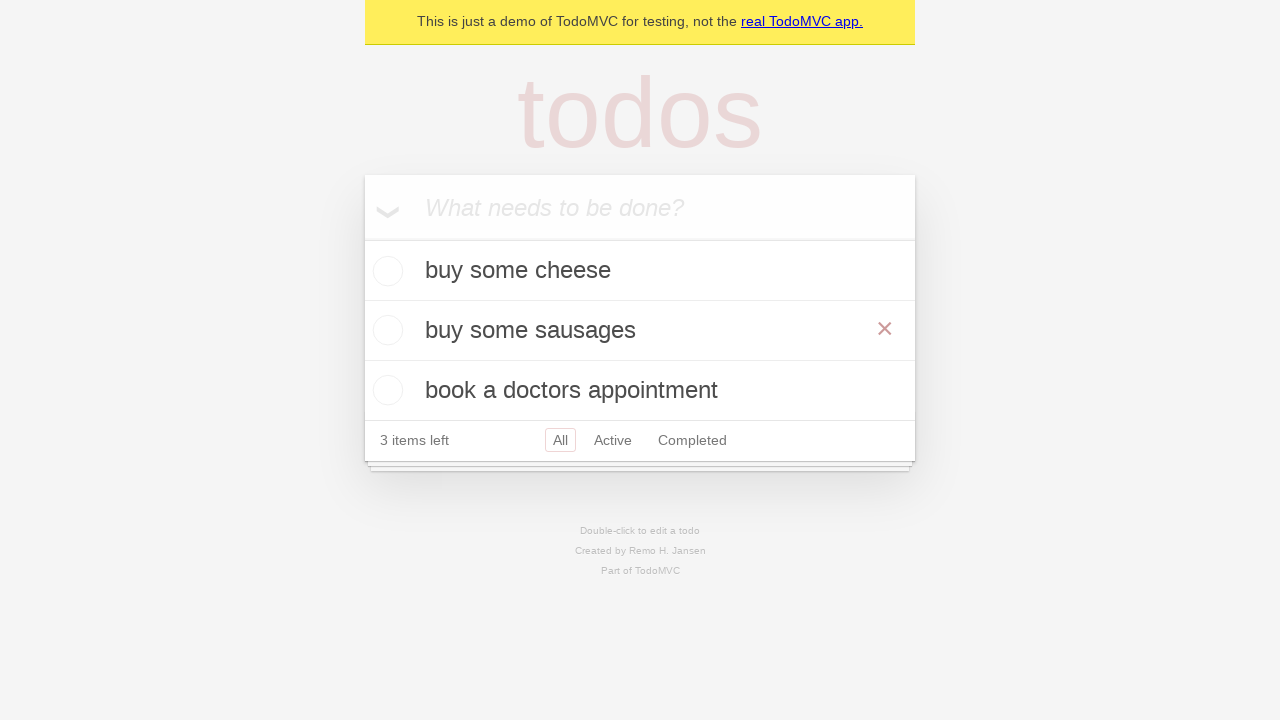